Tests Bootstrap dropdown functionality by clicking on a dropdown menu and iterating through dropdown options until finding a specific item (JavaScript)

Starting URL: http://seleniumpractise.blogspot.com/2016/08/bootstrap-dropdown-example-for-selenium.html

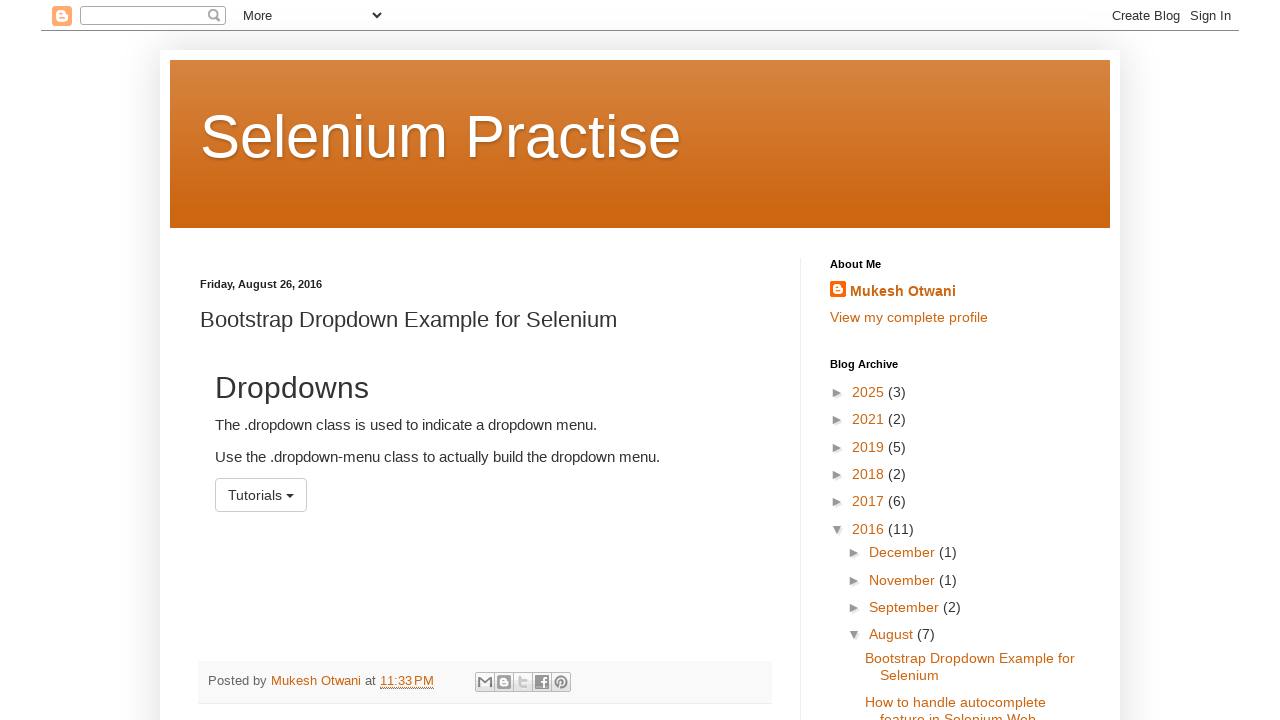

Clicked on dropdown menu to open it at (261, 495) on #menu1
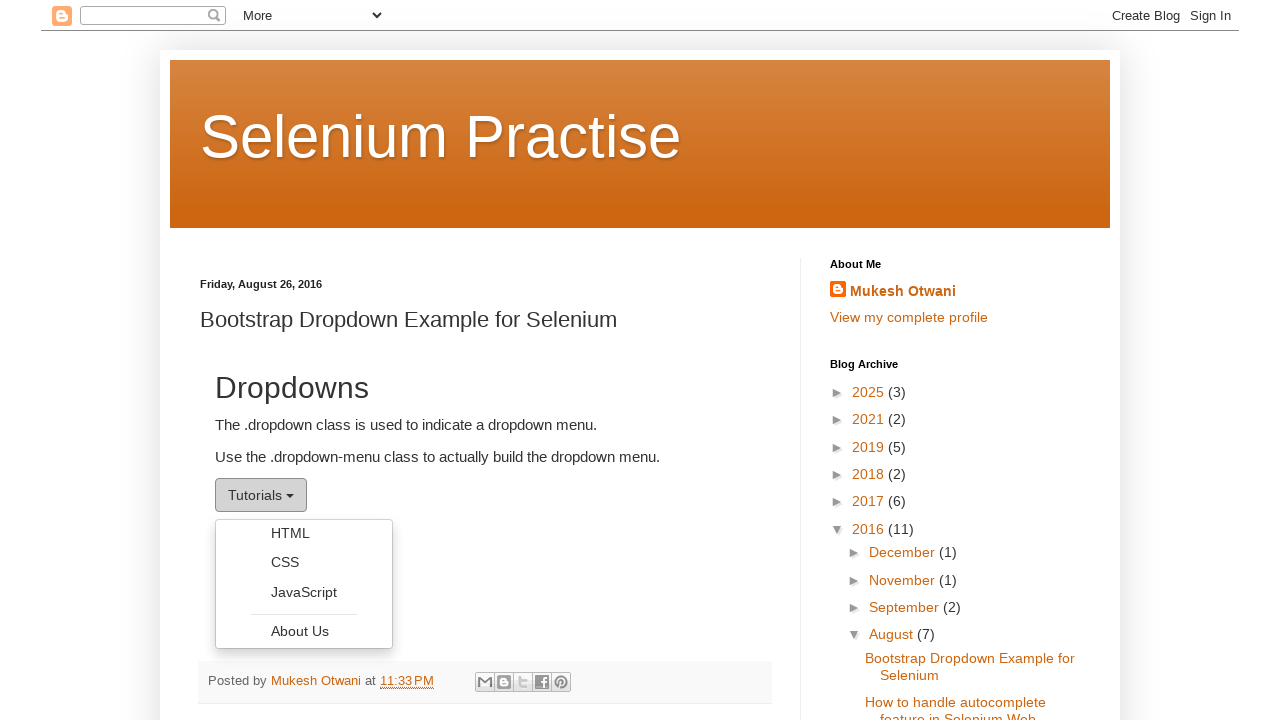

Dropdown menu is now visible
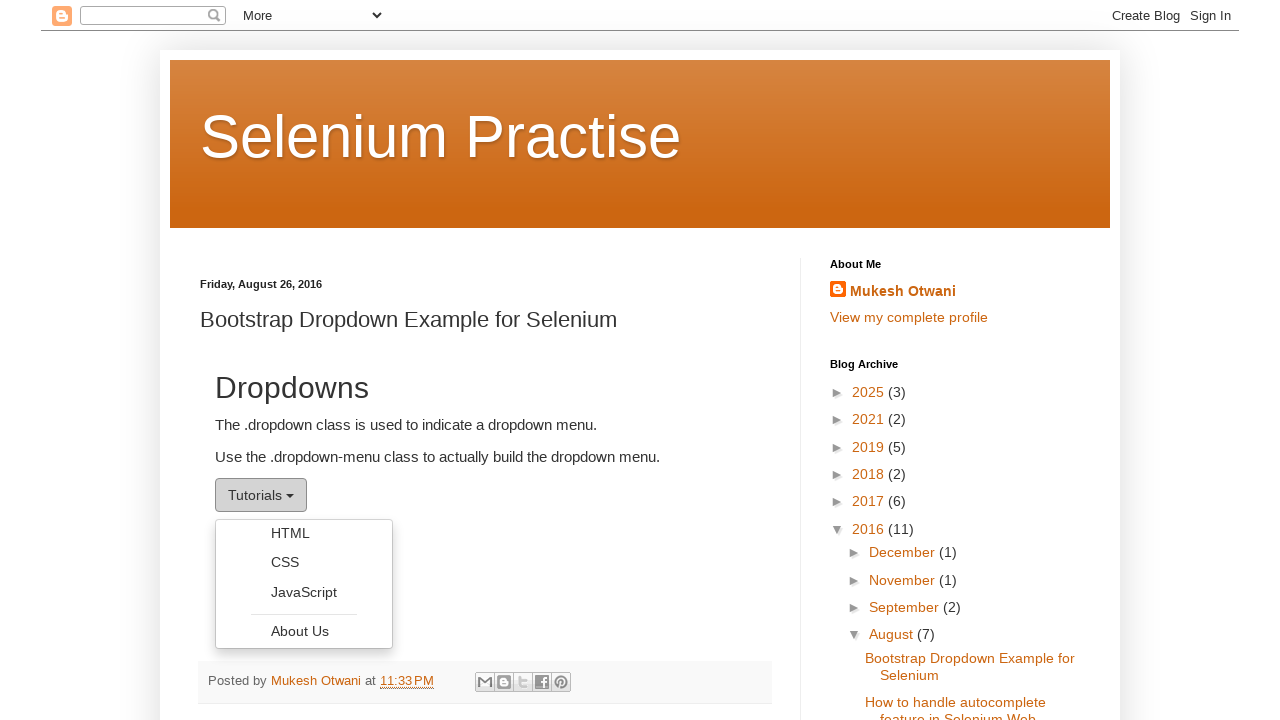

Retrieved all dropdown menu items
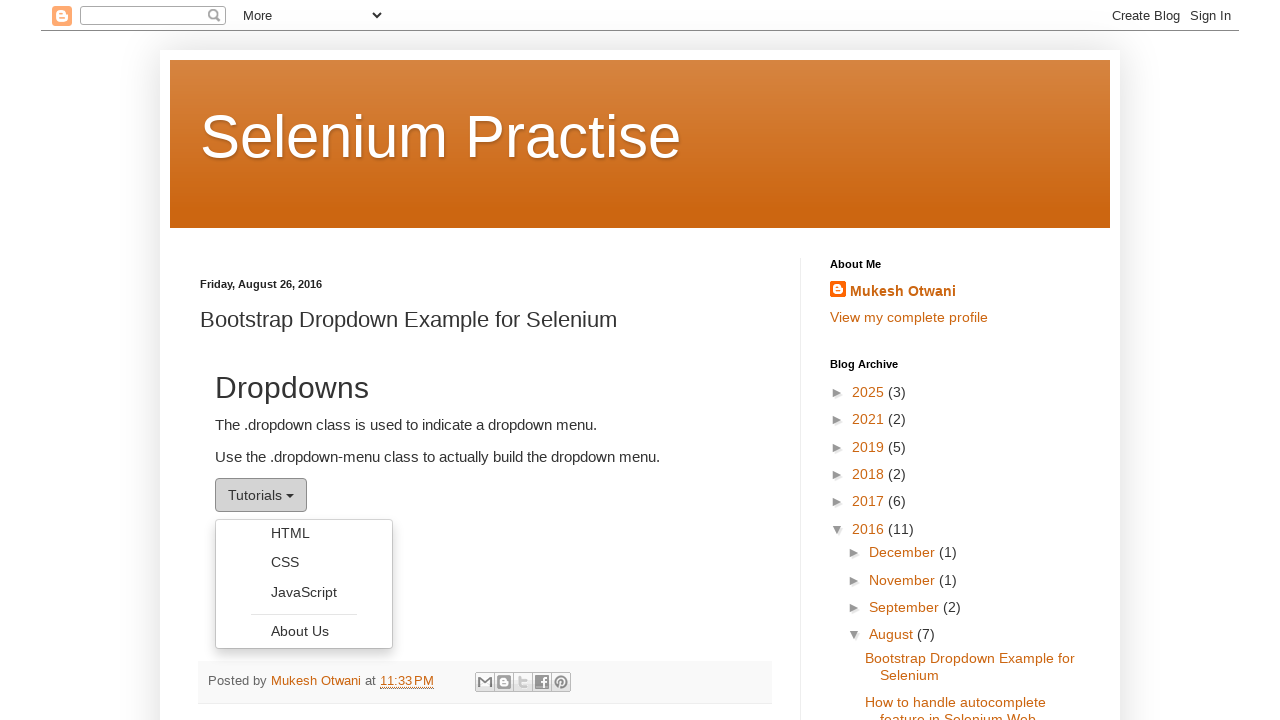

Found and clicked on 'JavaScript' option in dropdown menu at (304, 592) on ul.dropdown-menu li >> nth=2
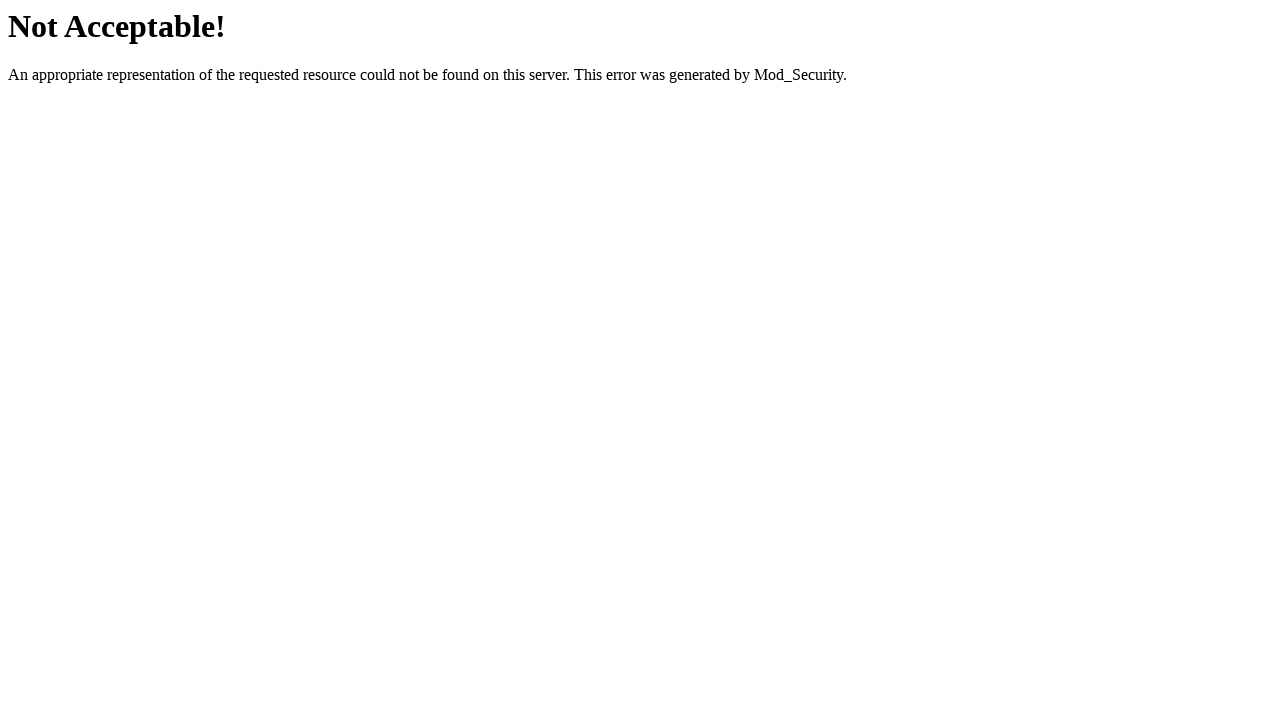

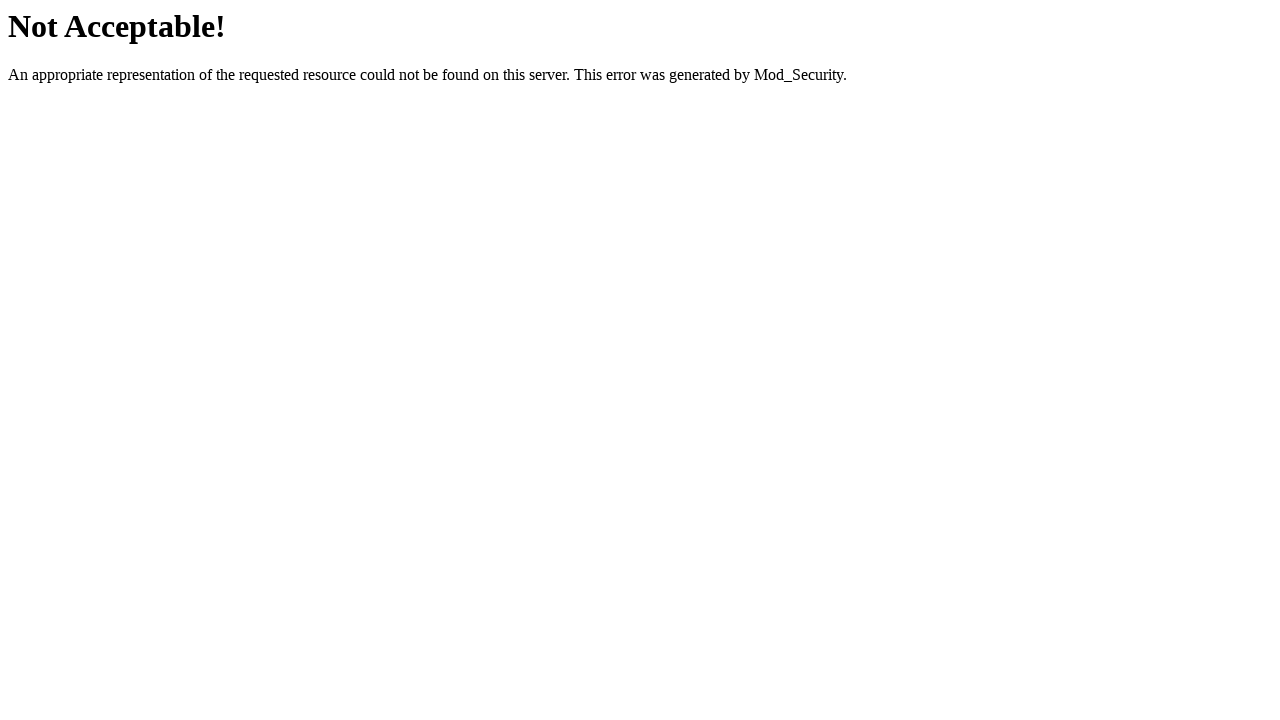